Tests iframe handling by navigating to a jQuery UI demo page, switching to an iframe containing checkbox/radio elements, and clicking on the "New York" option.

Starting URL: https://jqueryui.com/checkboxradio/

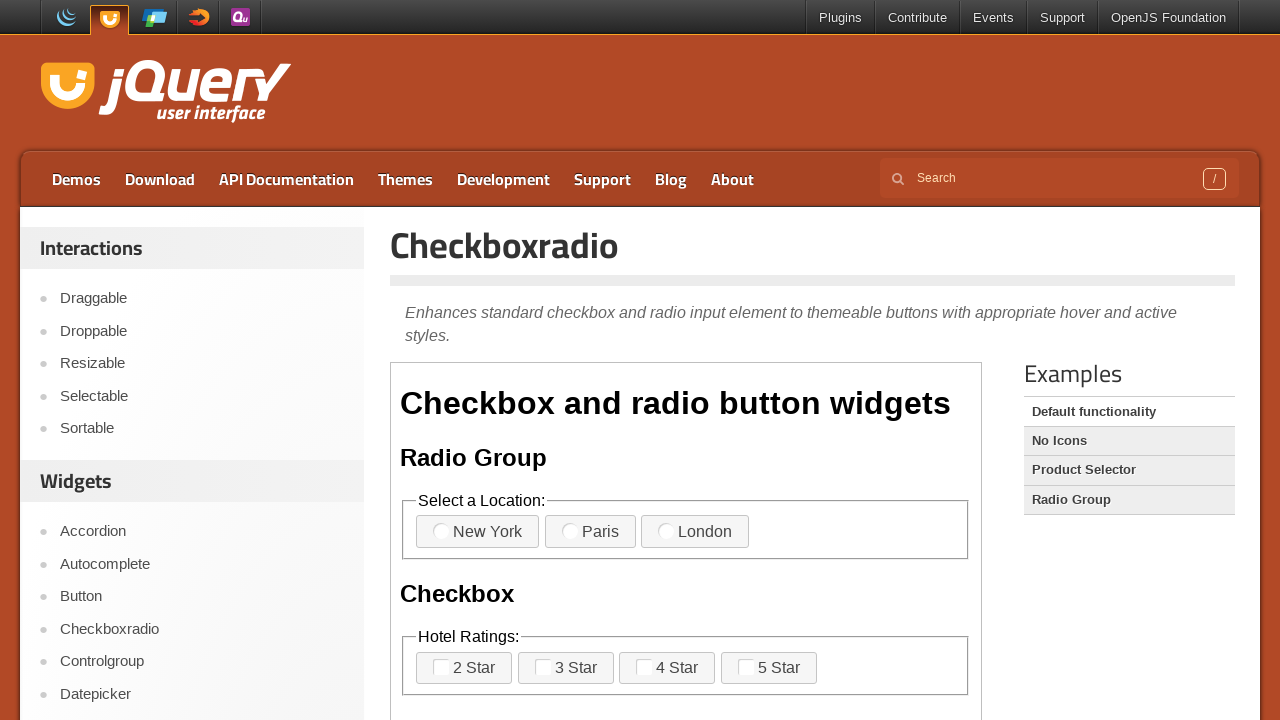

Set viewport size to 1920x1080
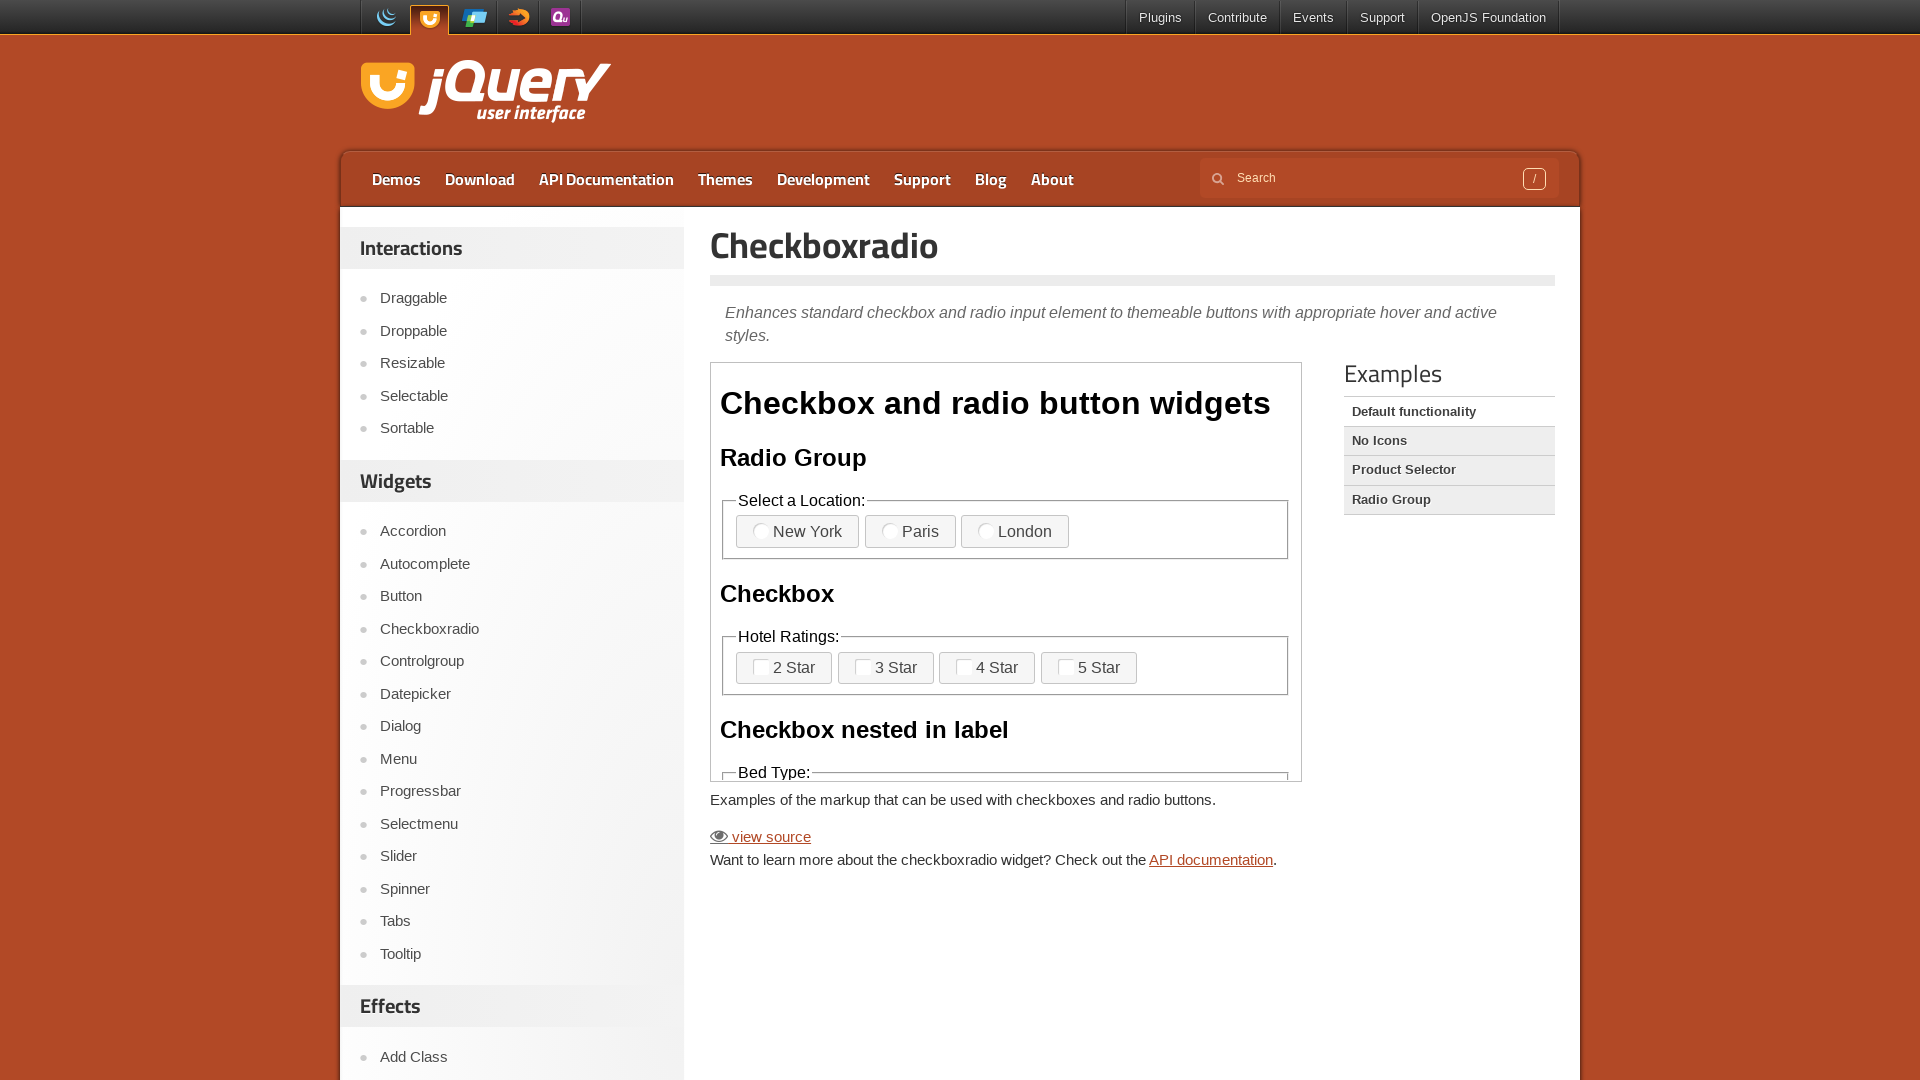

Located iframe with class 'demo-frame'
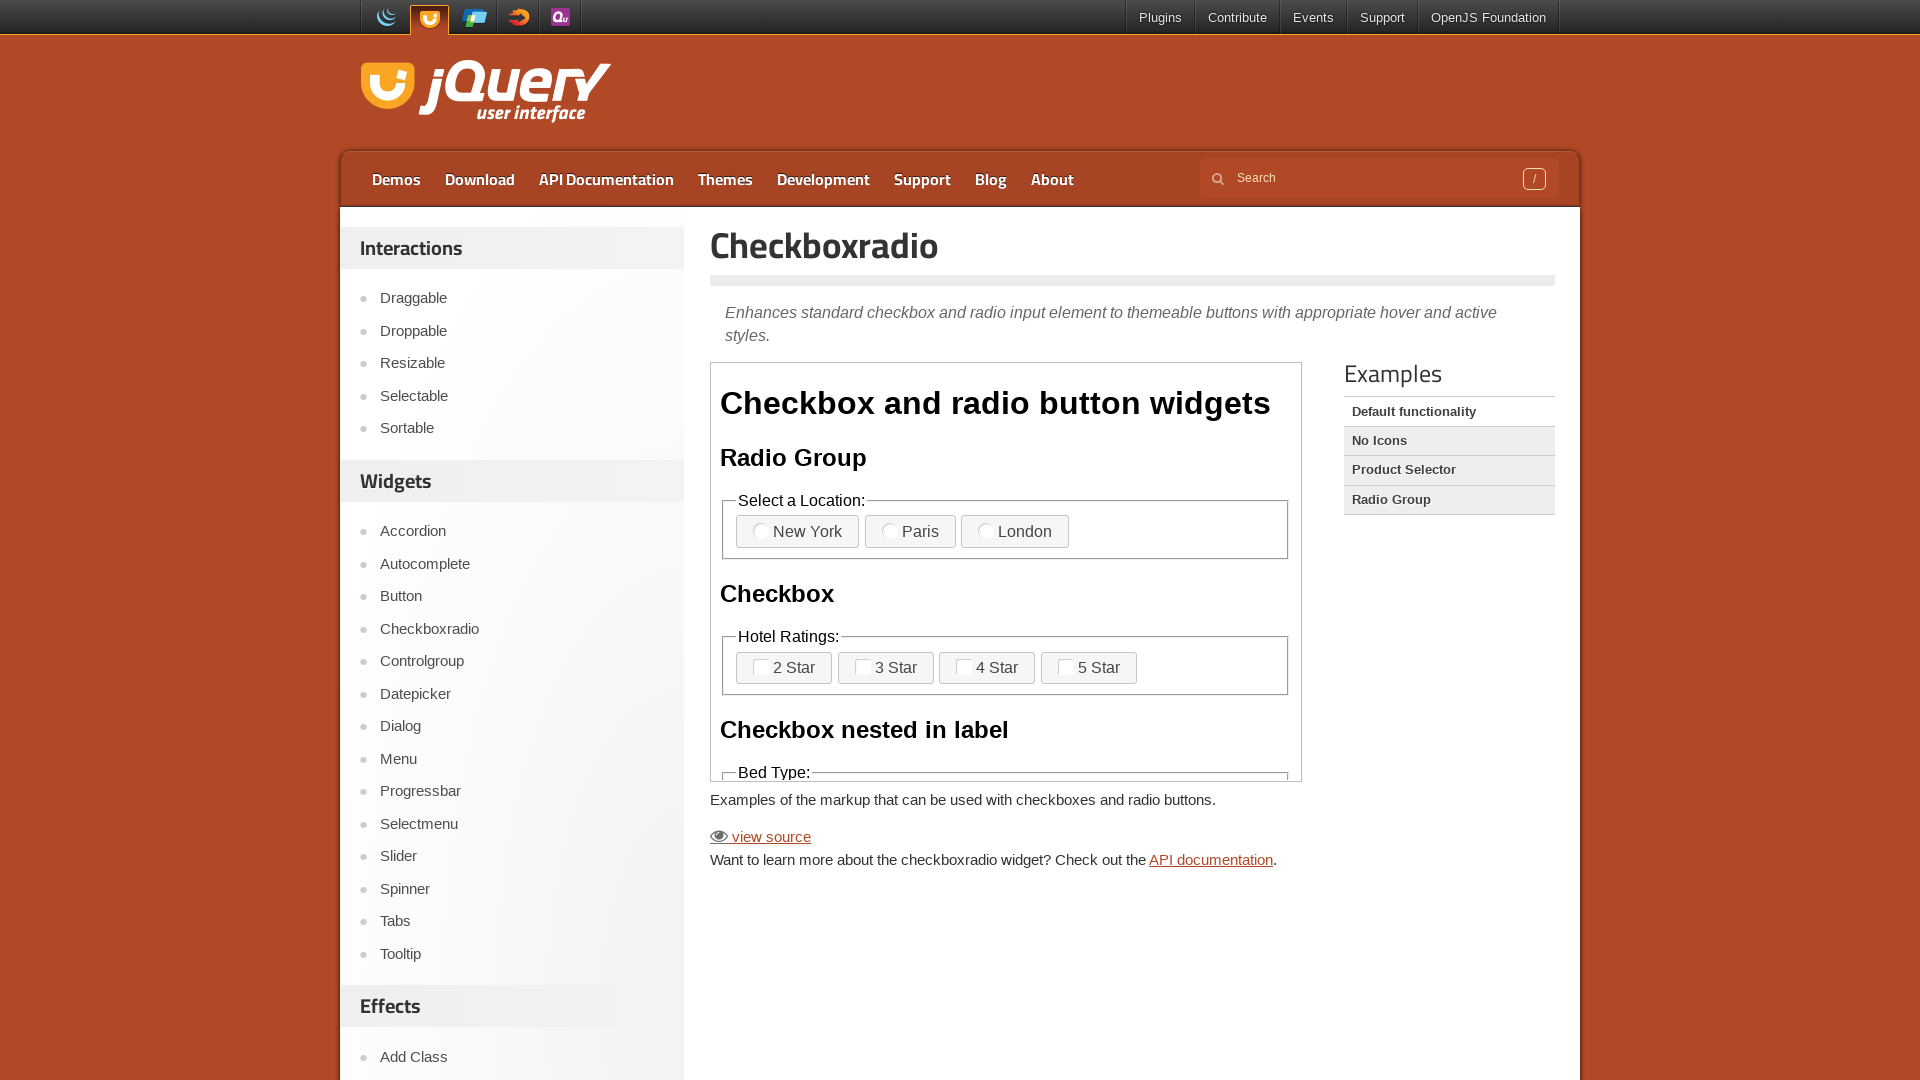

Clicked on 'New York' label within iframe at (798, 532) on iframe.demo-frame >> internal:control=enter-frame >> xpath=//label[normalize-spa
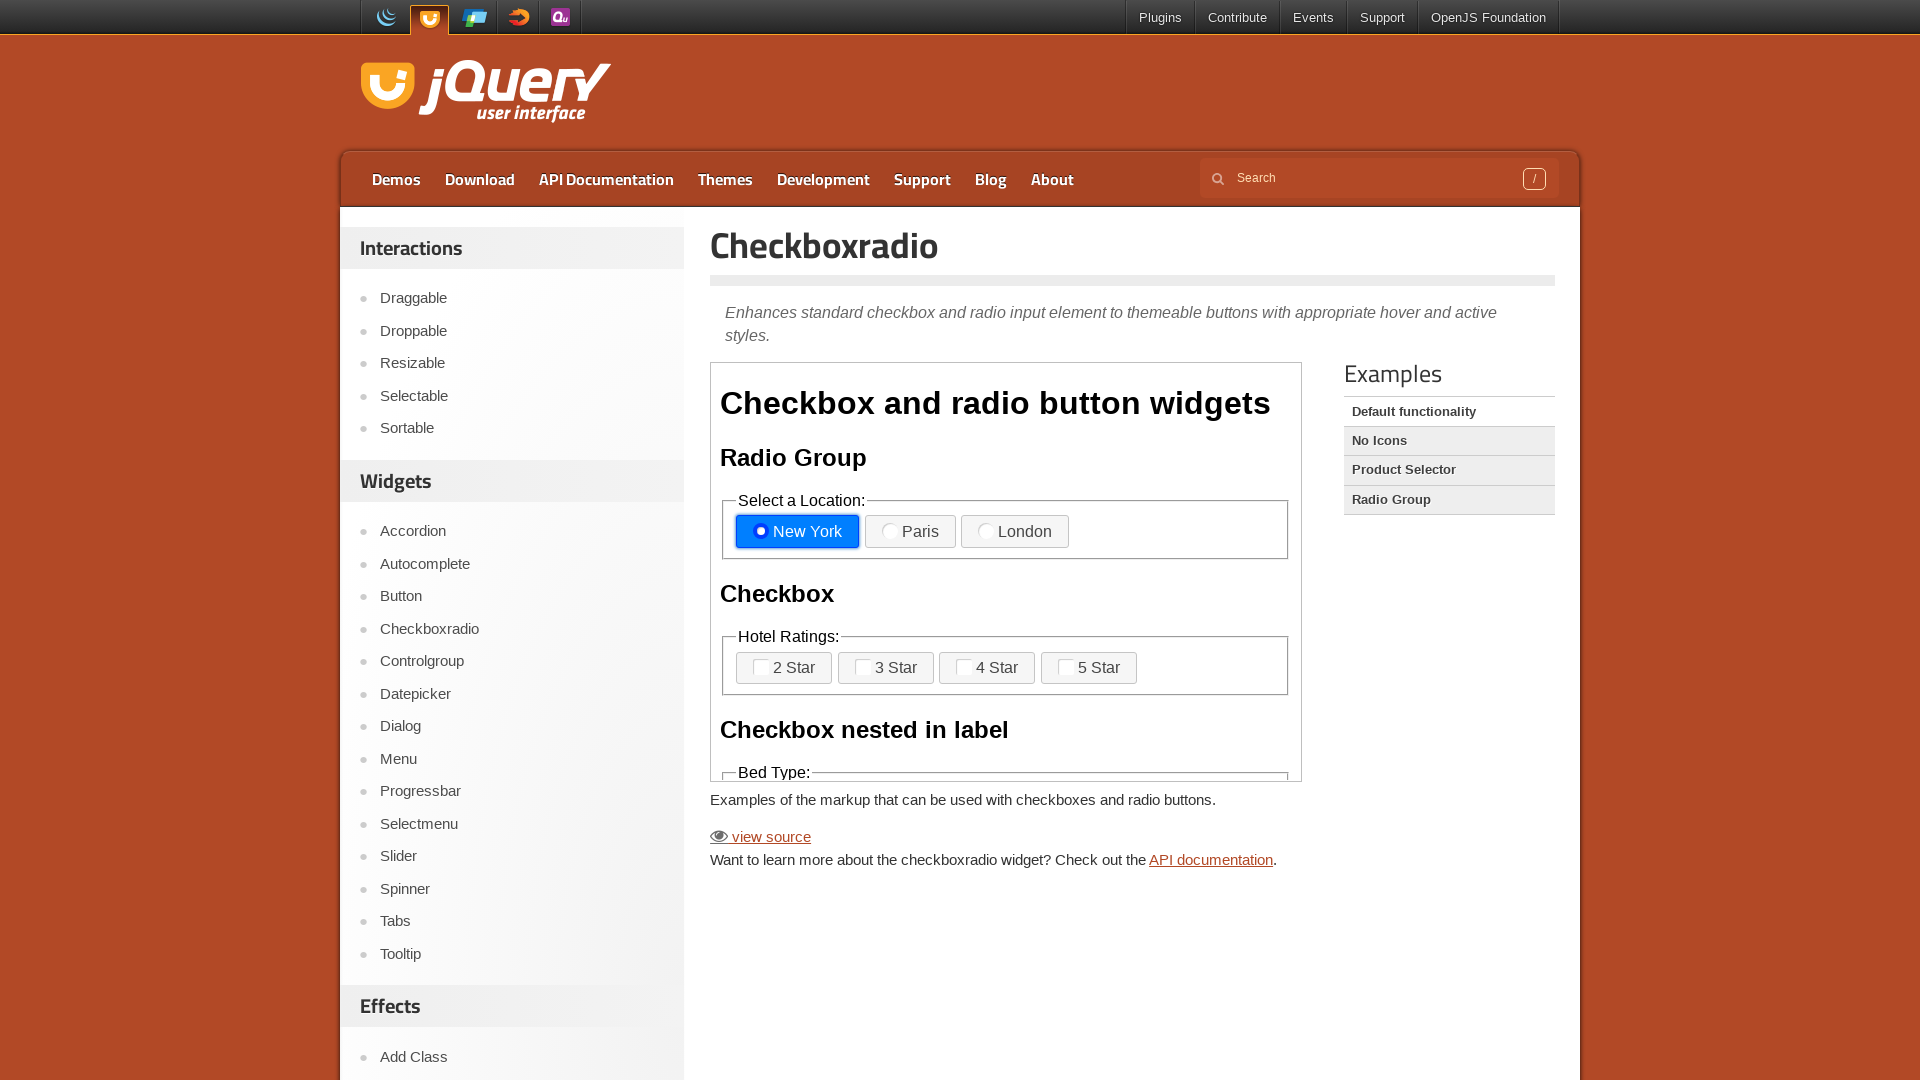

Waited 1000ms for action to complete
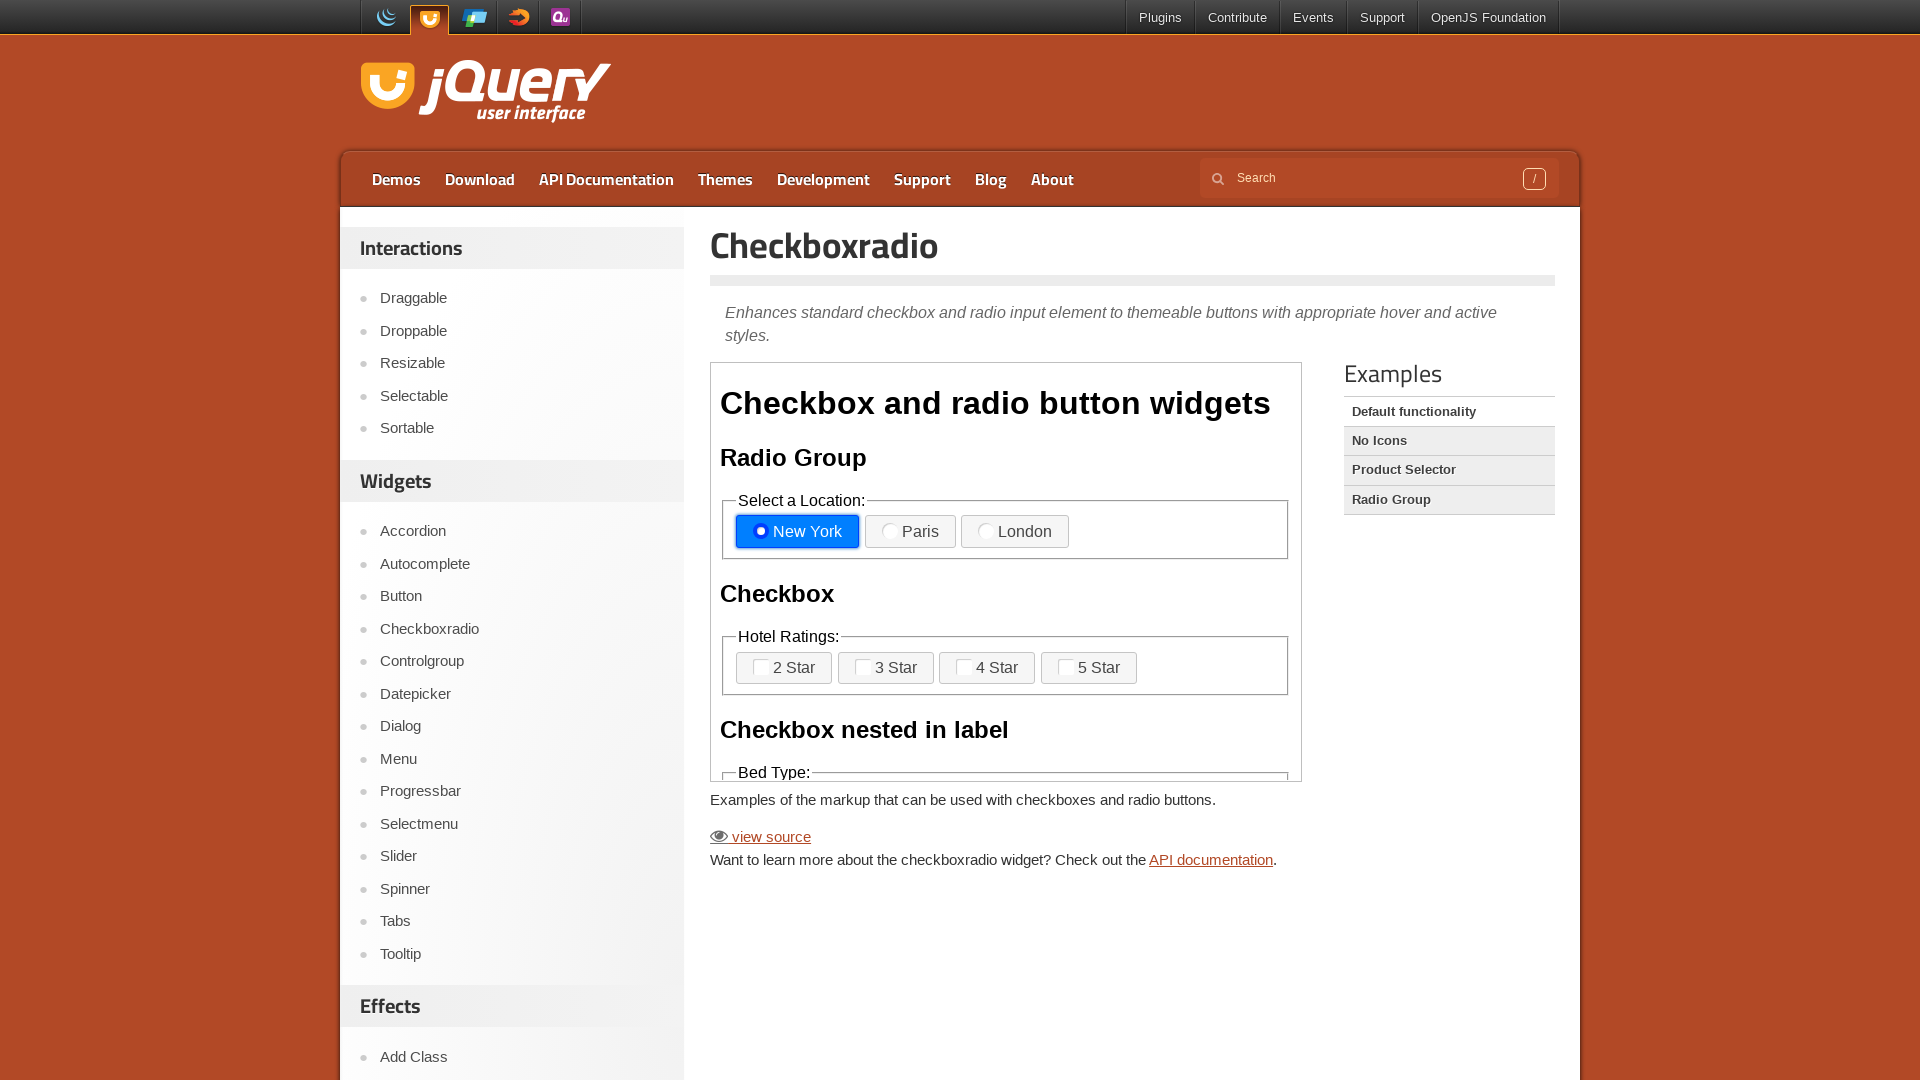

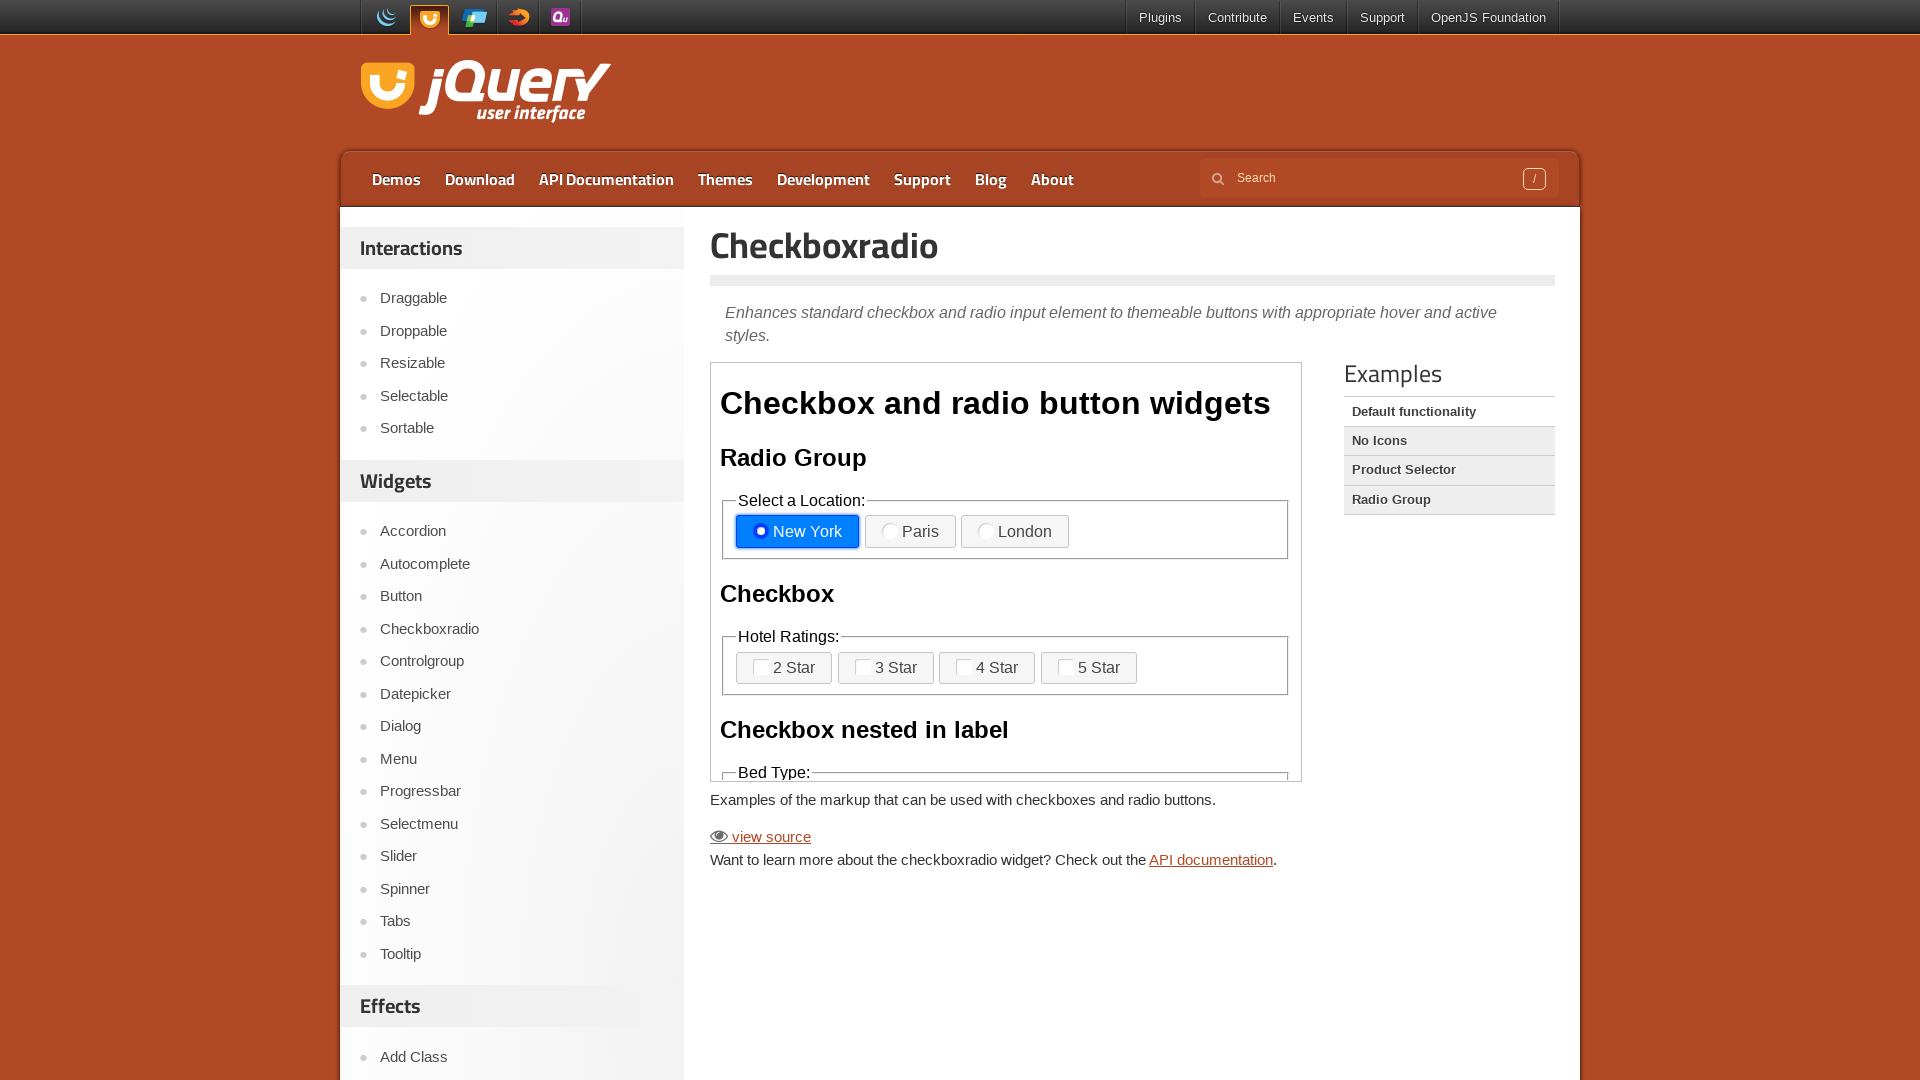